Tests the Open Trivia DB search functionality by navigating to the browse page, entering a search query, and verifying that a "No questions found" message is displayed for a query that returns no results.

Starting URL: https://opentdb.com/

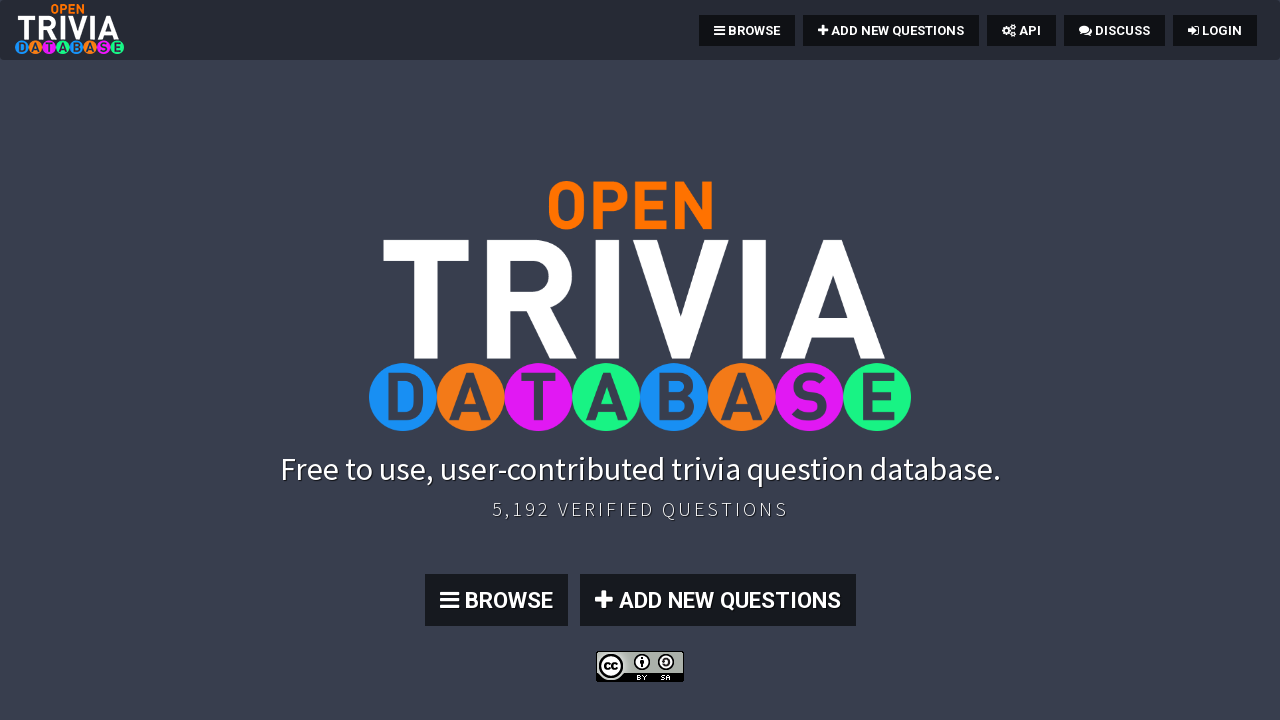

Verified page title matches 'Open Trivia DB: Free to use, user-contributed trivia question database.'
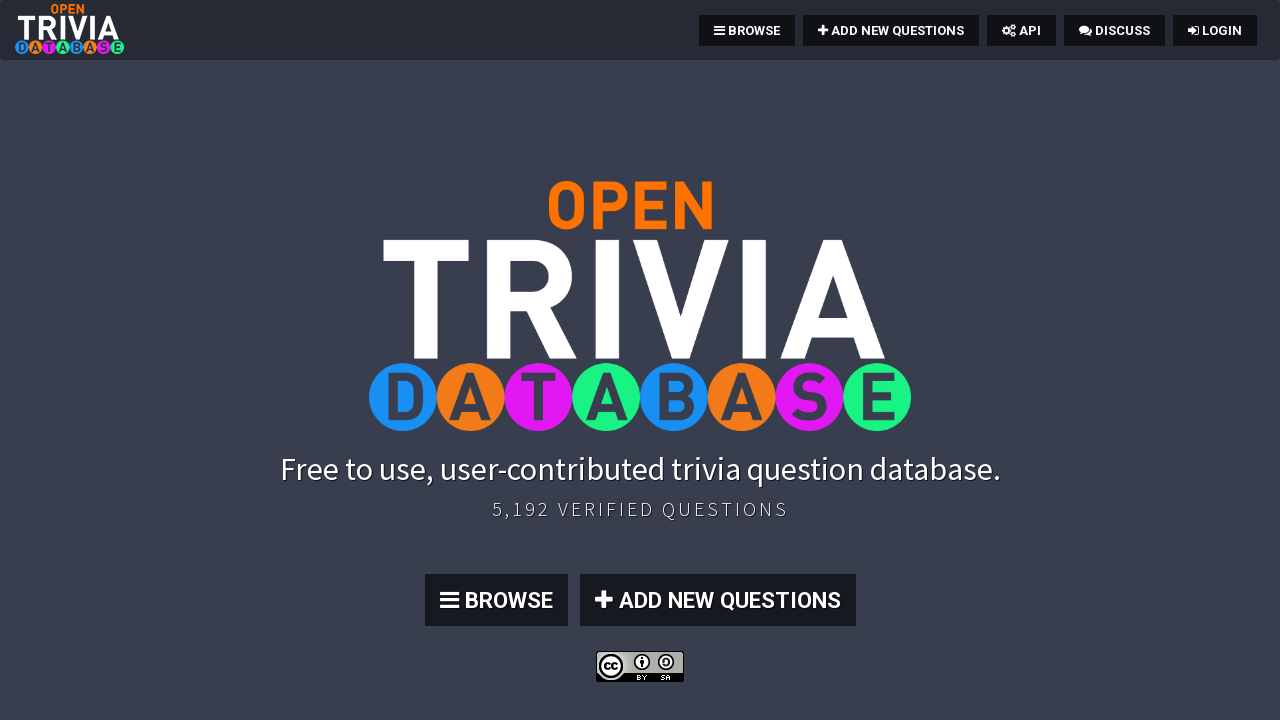

Clicked the Browse button at (496, 600) on xpath=//*[@id='page-top']/section/div/div/div/a[1]
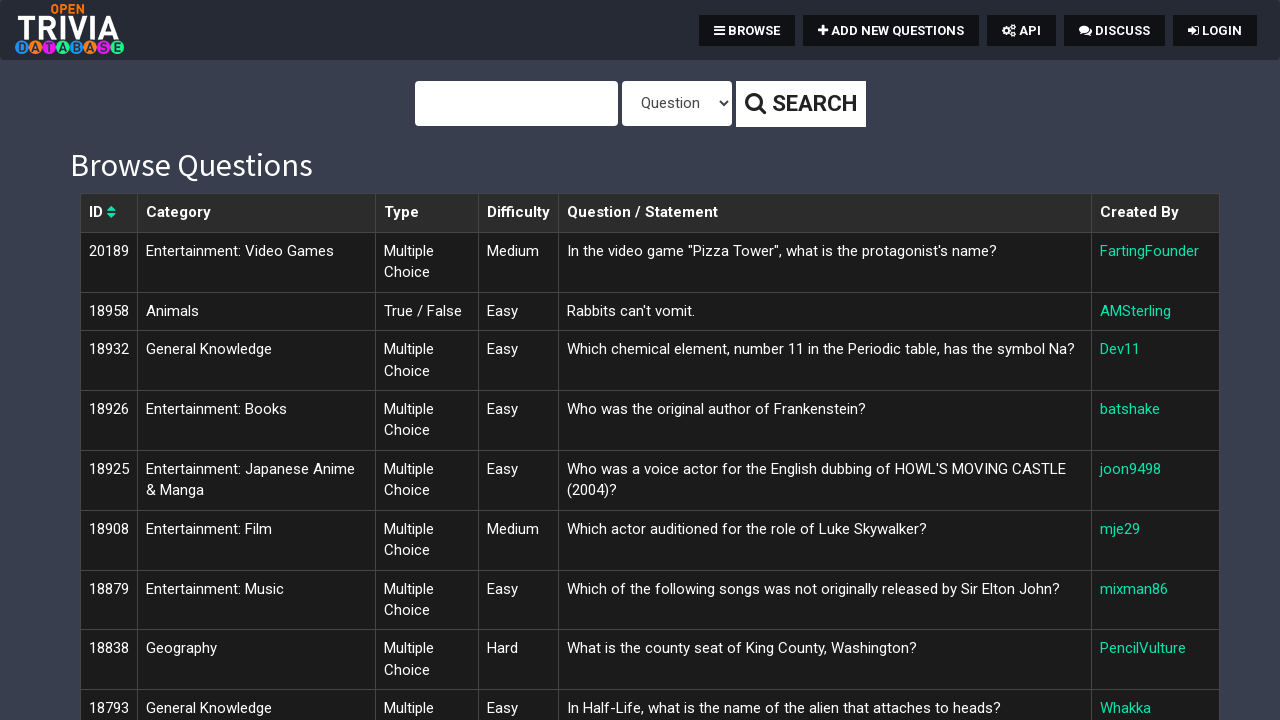

Filled search field with 'Science: Computers' on #query
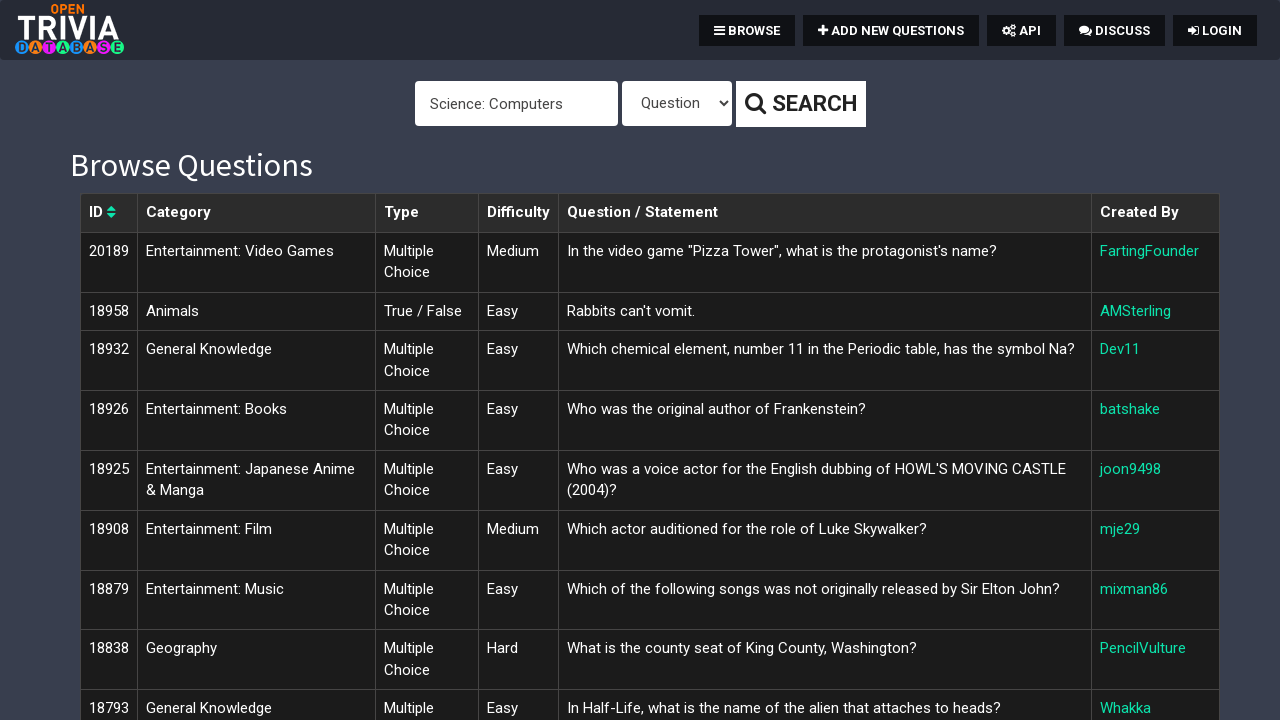

Clicked the search button at (800, 104) on xpath=//*[@id='page-top']/div[1]/form/div/button
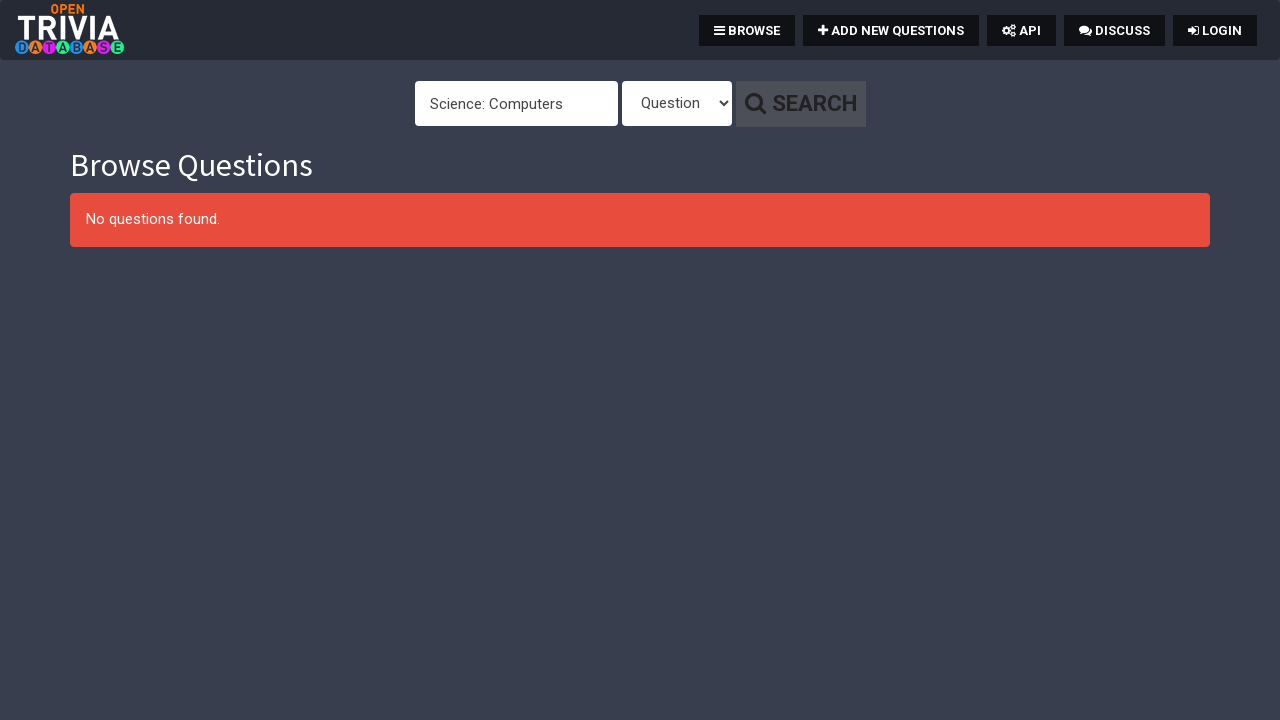

Waited for search result element to load
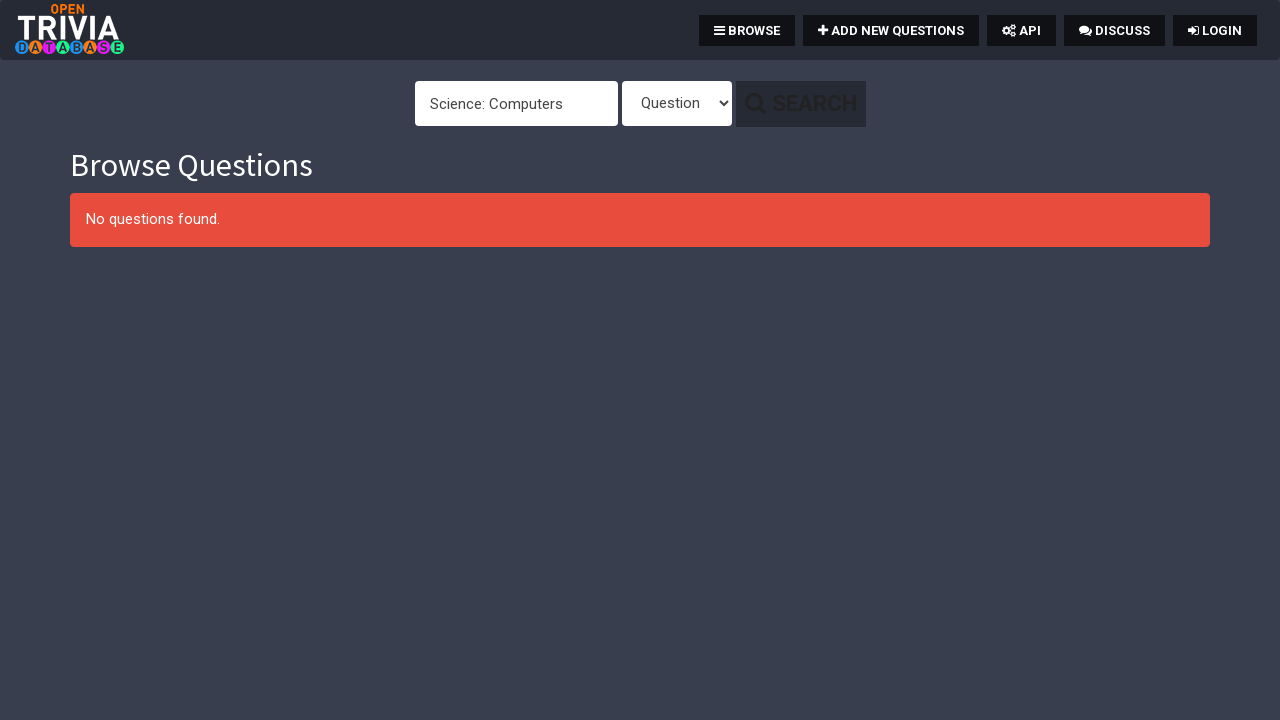

Verified 'No questions found.' message is displayed for search query with no results
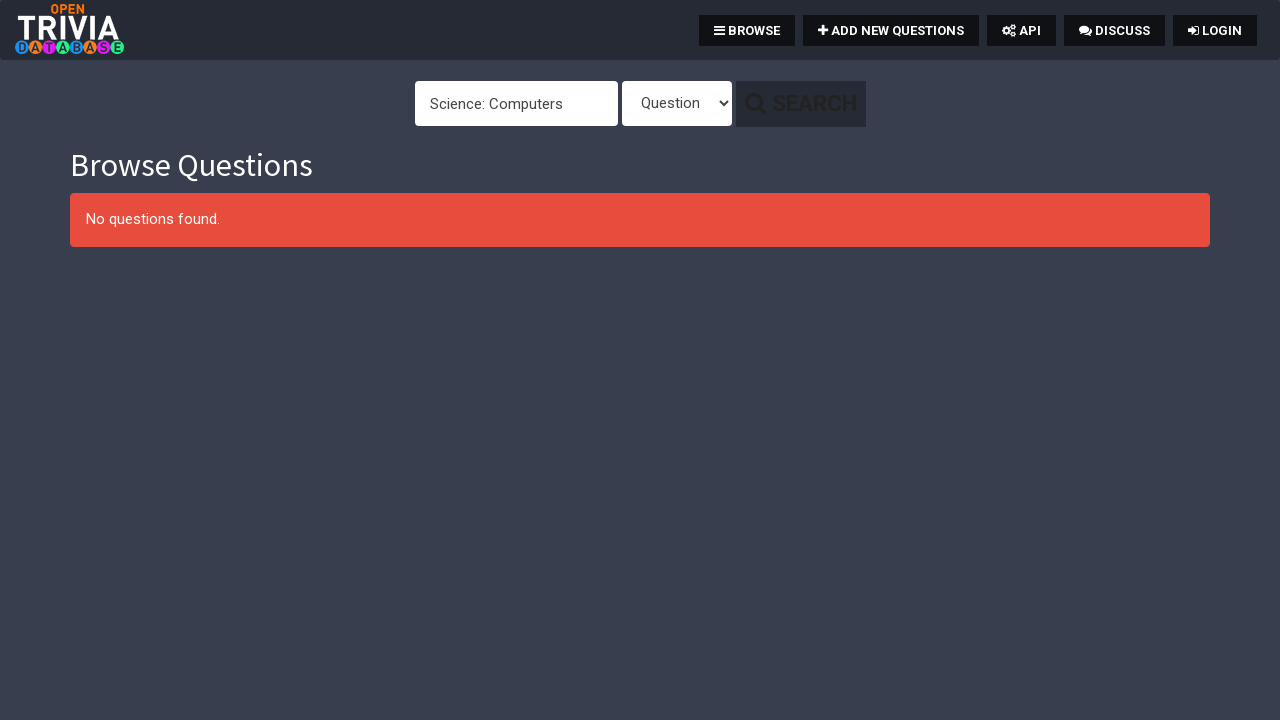

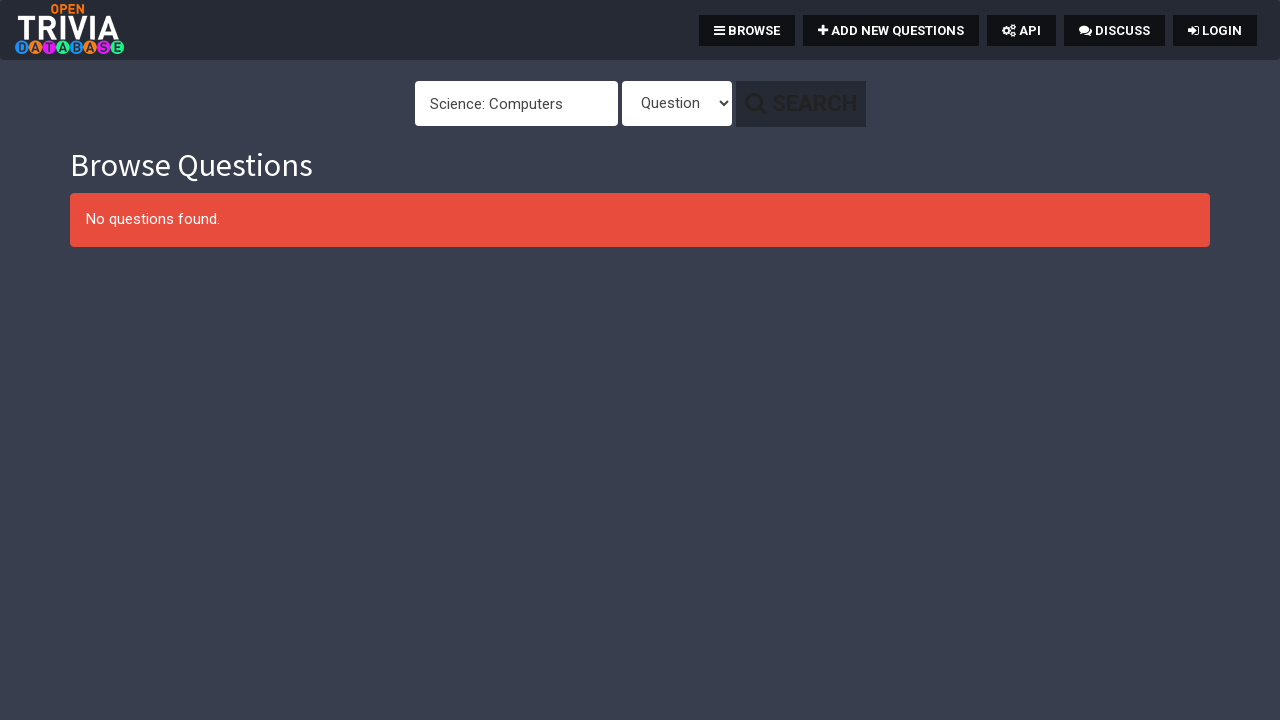